Tests checkbox click functionality by clicking a checkbox and verifying its selected state changes from unchecked to checked.

Starting URL: http://sahitest.com/demo/clicks.htm

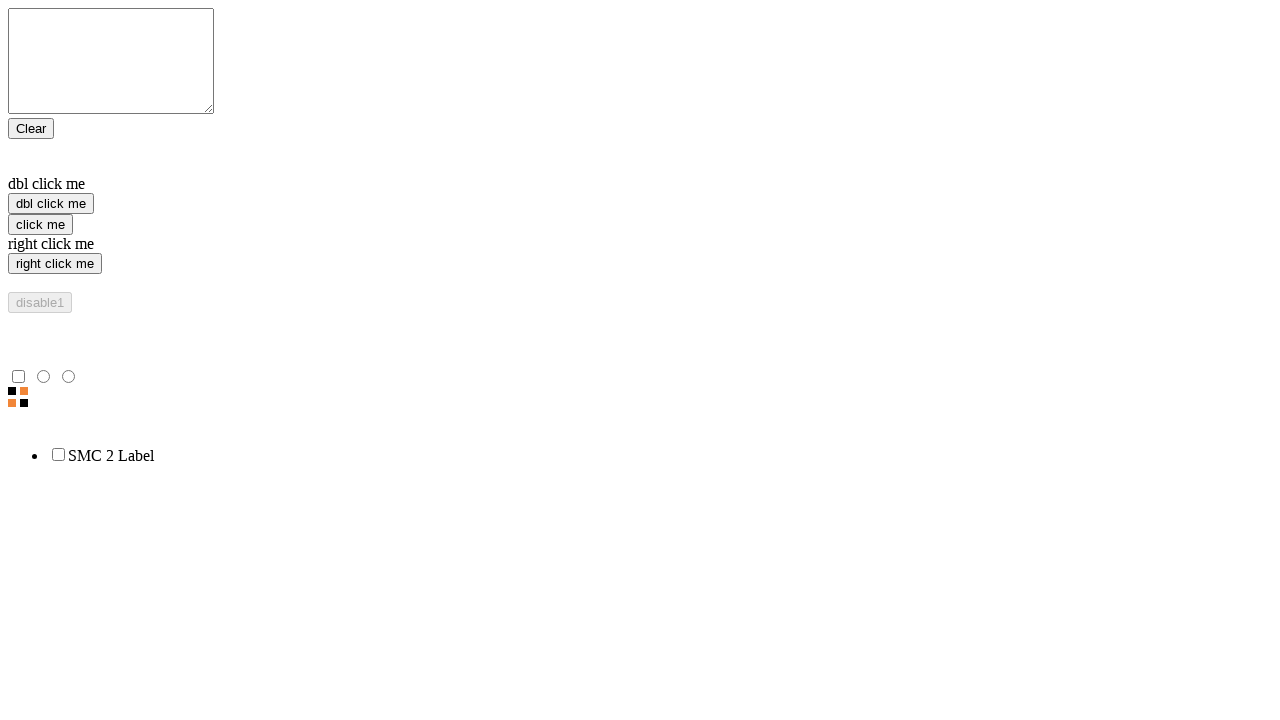

Located checkbox input element
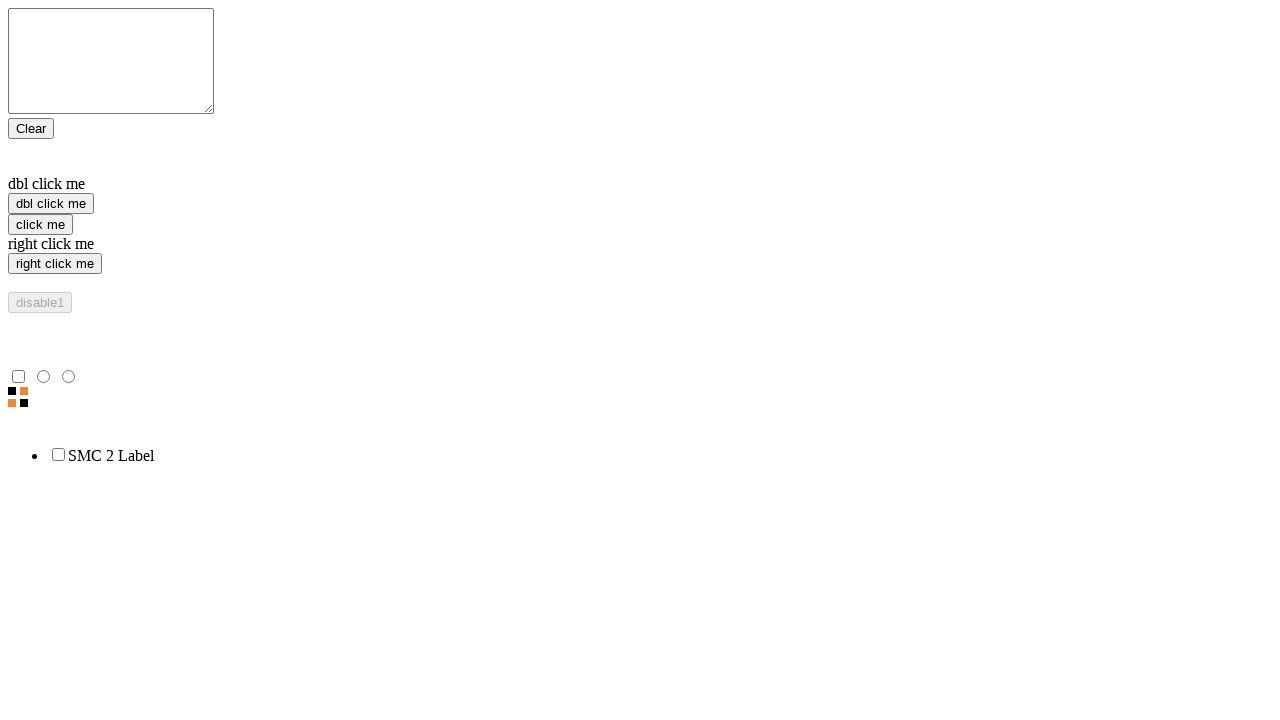

Verified checkbox is initially unchecked
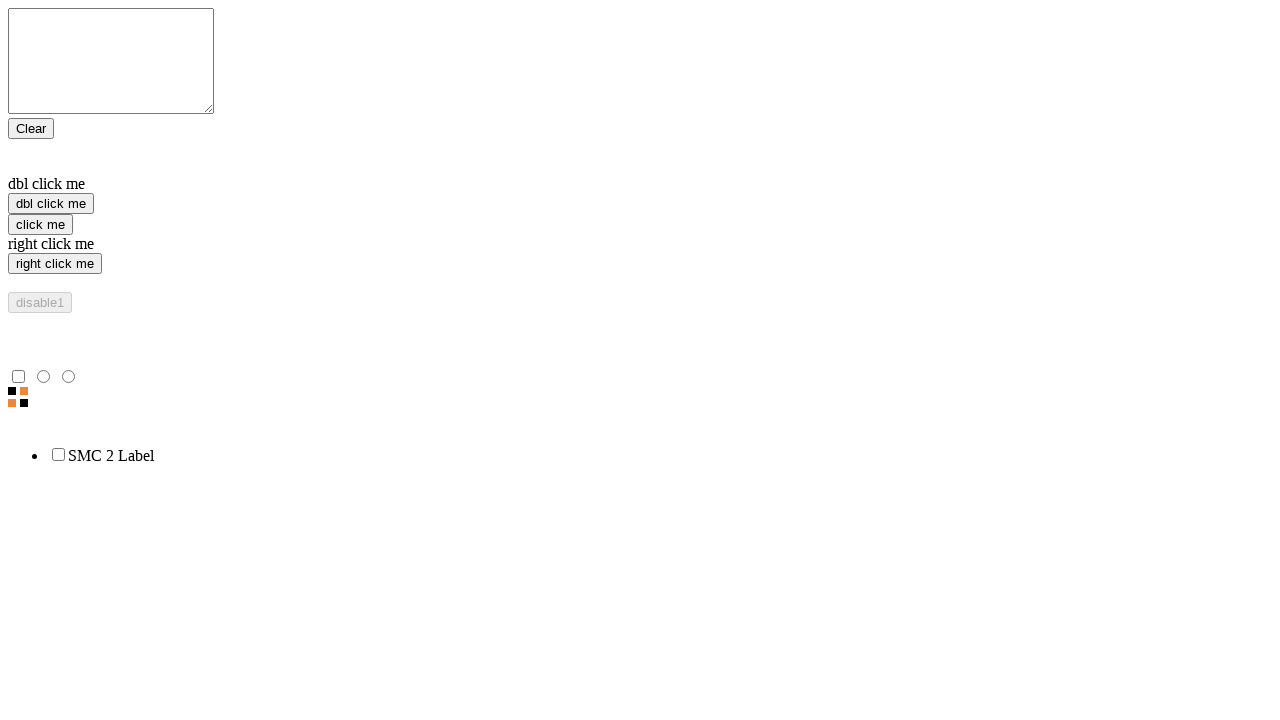

Clicked checkbox to select it at (58, 454) on xpath=/html/body/ul/li/a/label/input
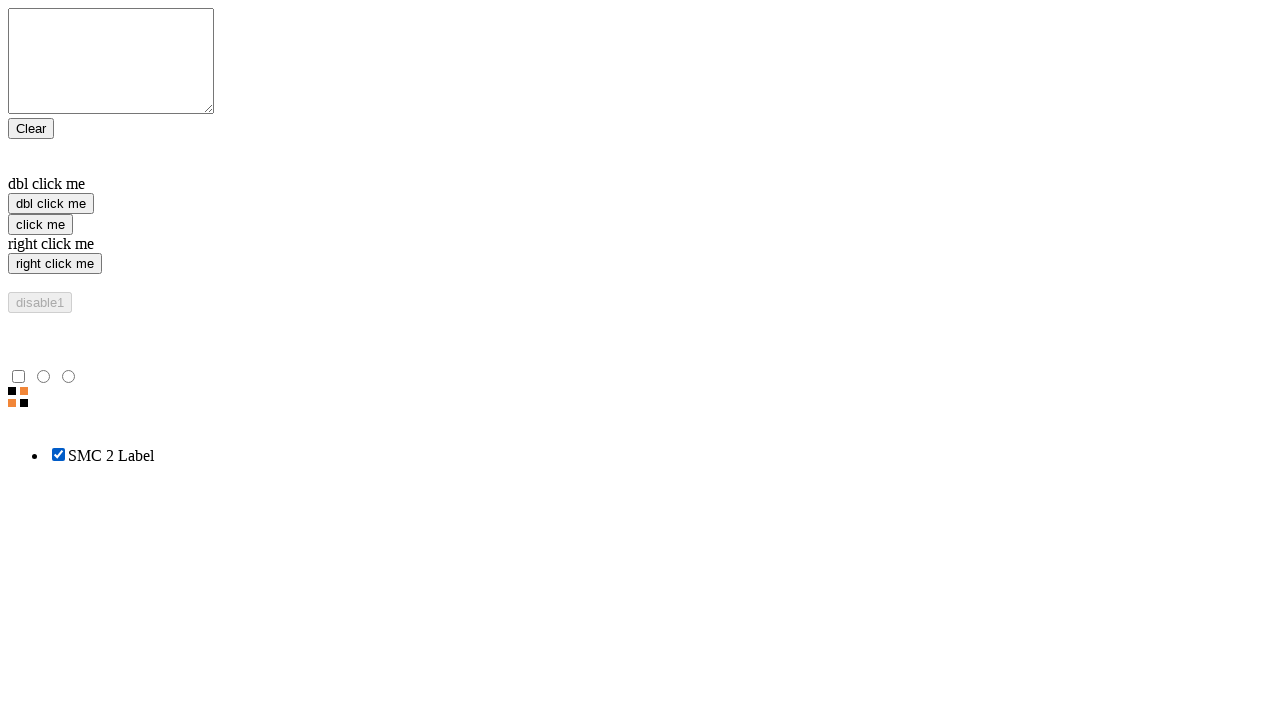

Verified checkbox is now checked after clicking
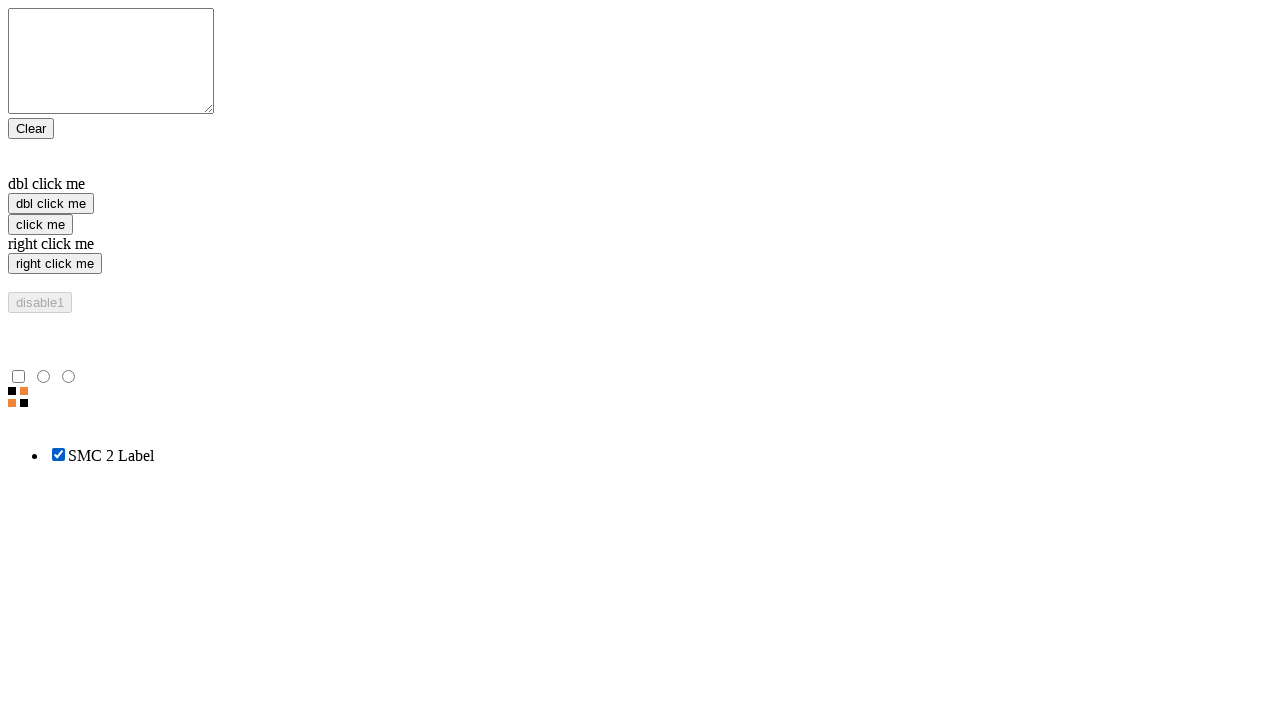

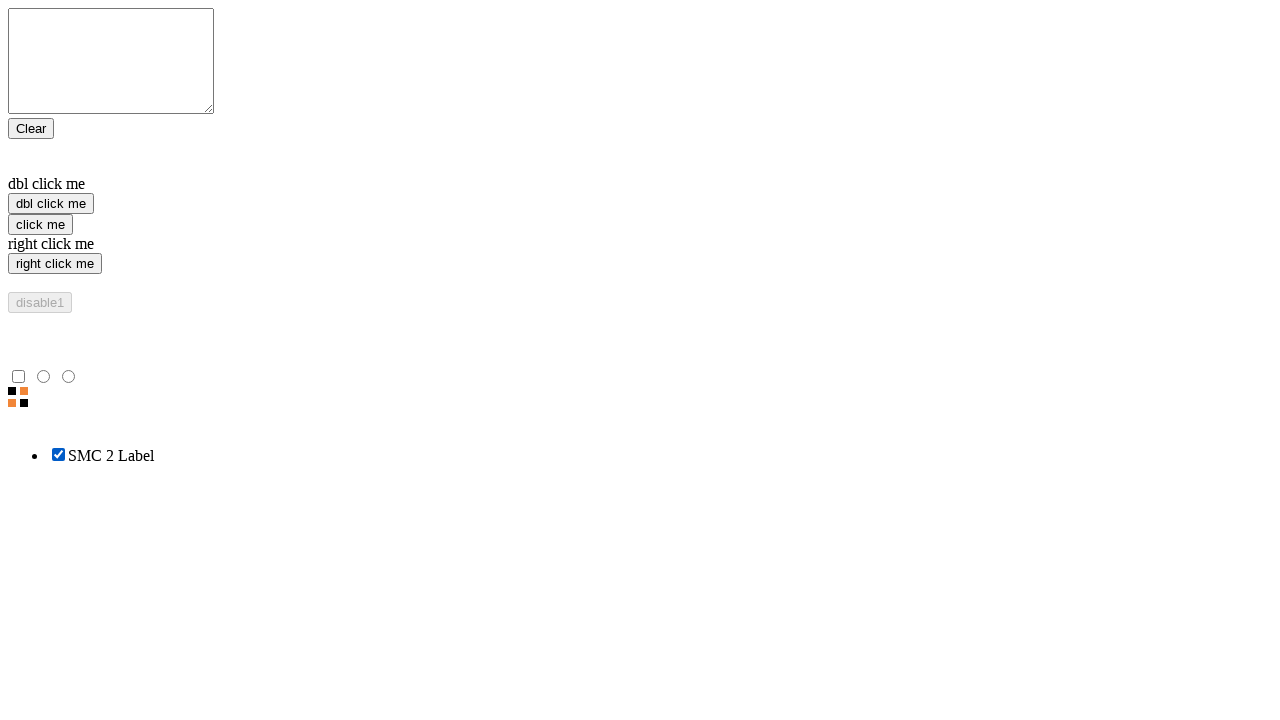